Tests multiple checkbox functionality by checking Sunday, Monday, and Tuesday checkboxes, then unchecking them all

Starting URL: https://testautomationpractice.blogspot.com/

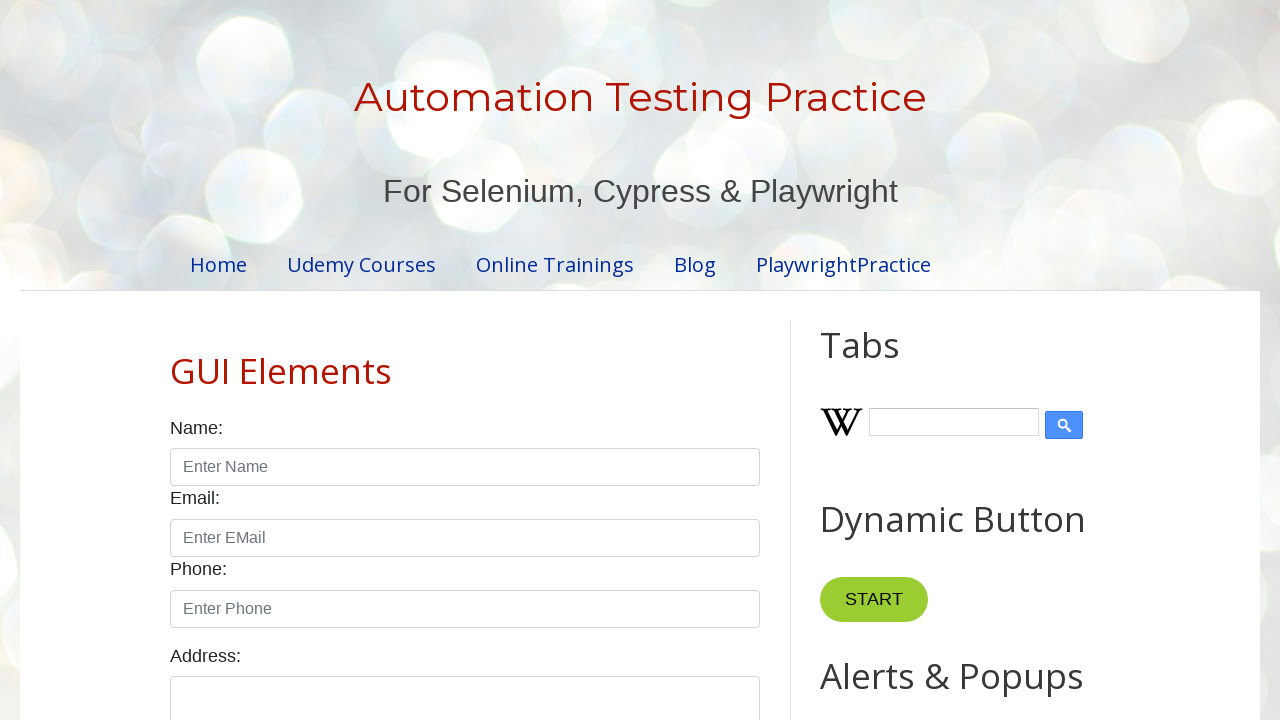

Checked checkbox #sunday at (176, 360) on #sunday
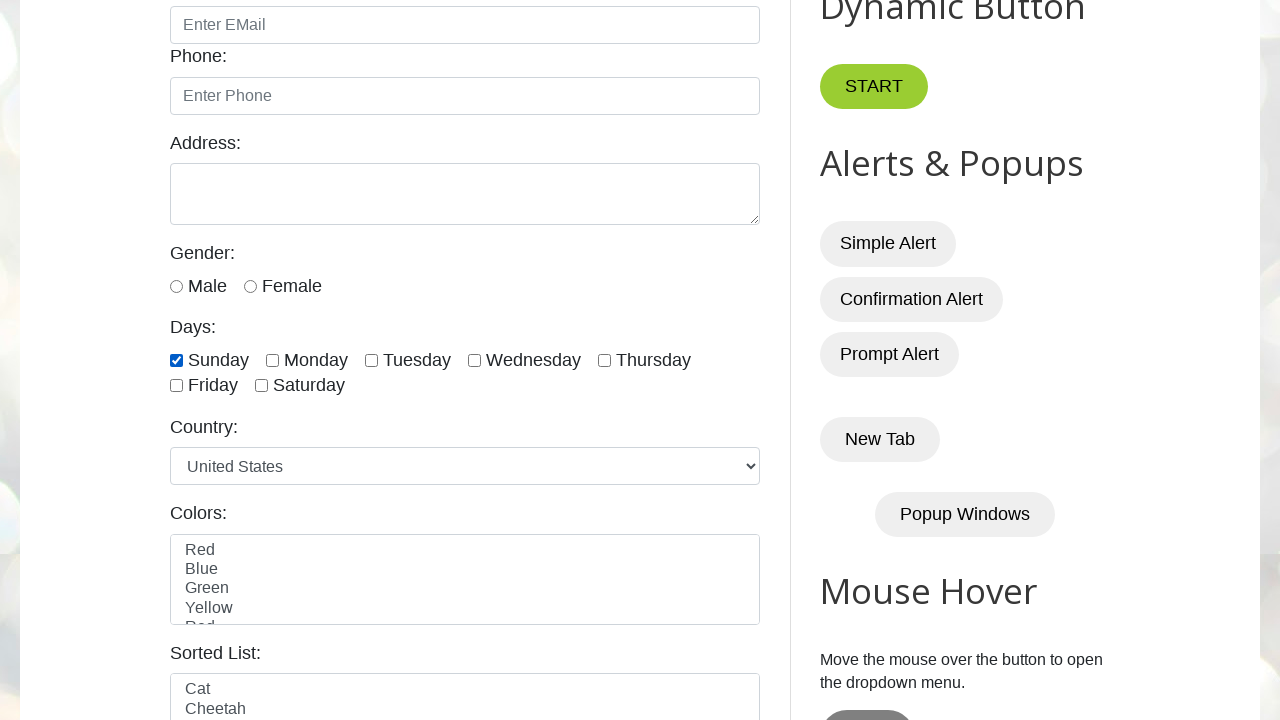

Checked checkbox #monday at (272, 360) on #monday
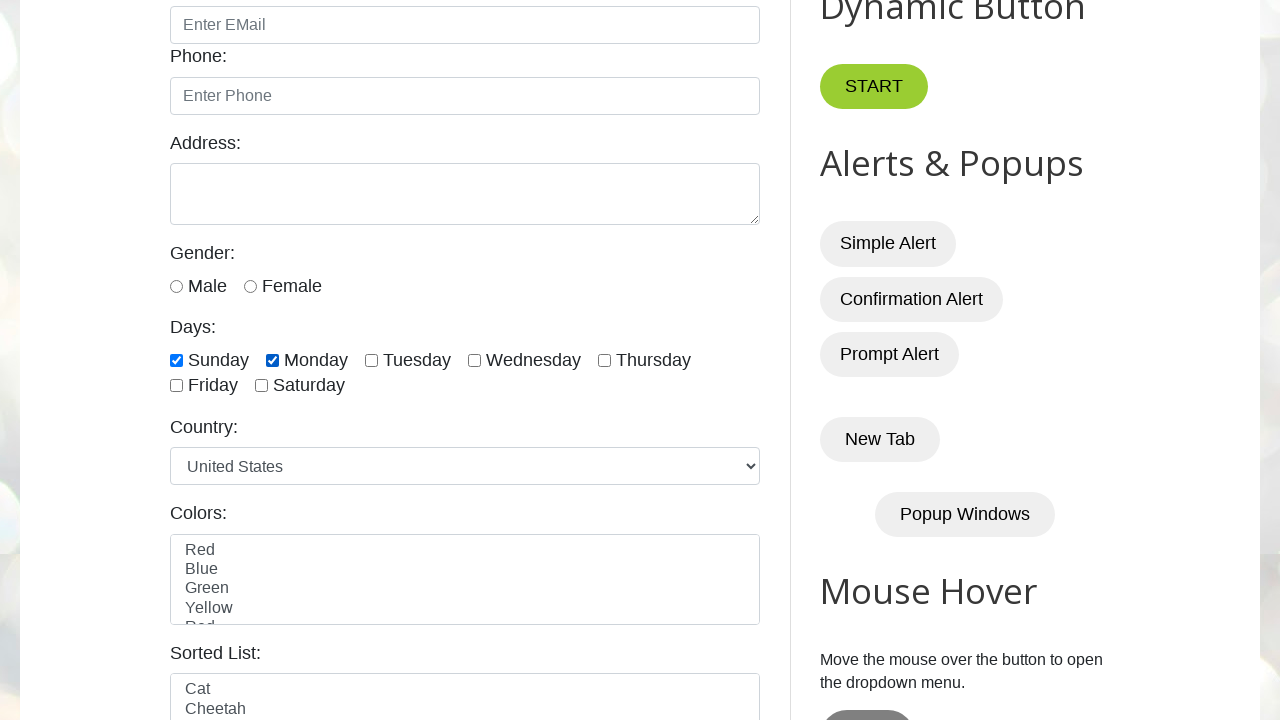

Checked checkbox #tuesday at (372, 360) on #tuesday
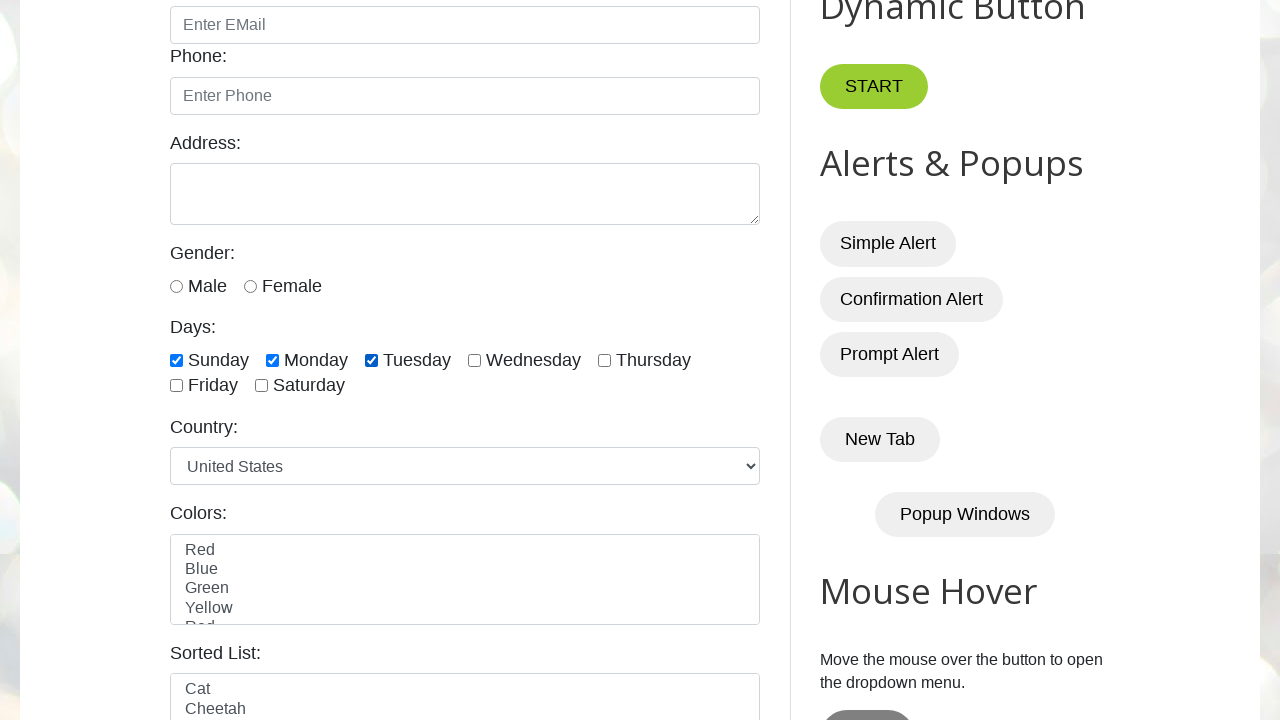

Verified checkbox #sunday is checked
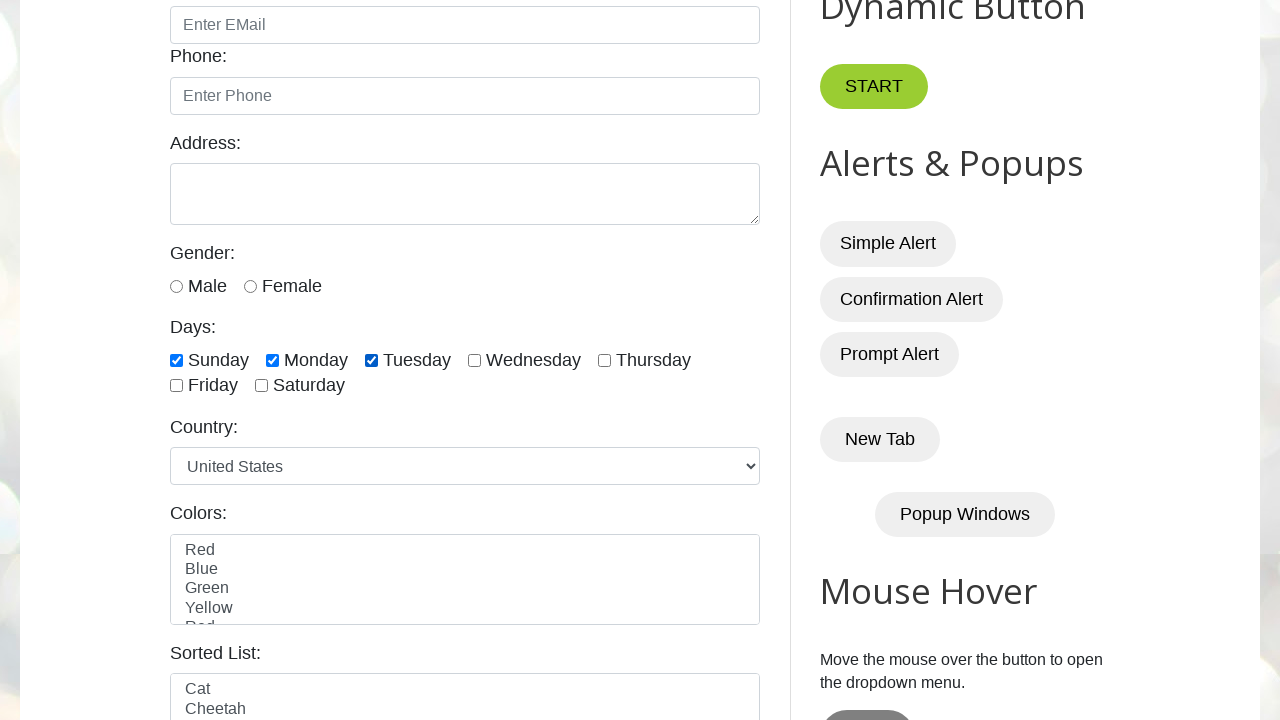

Unchecked checkbox #sunday at (176, 360) on #sunday
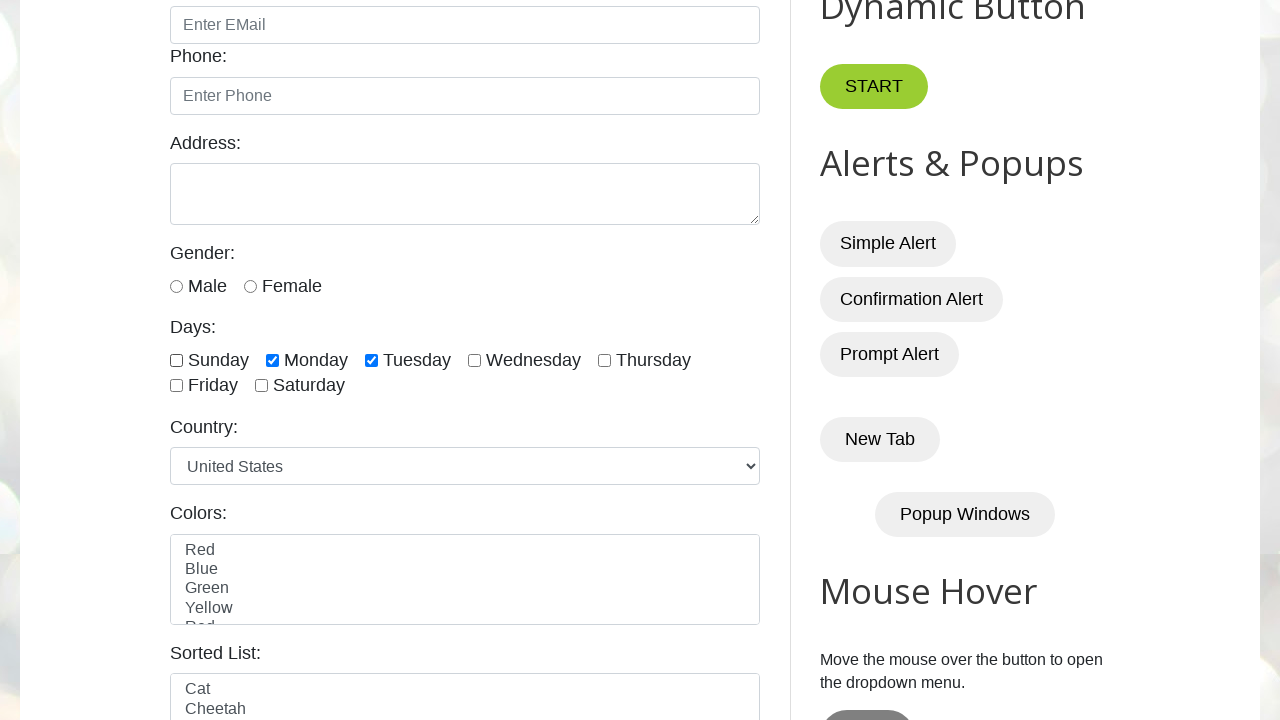

Verified checkbox #monday is checked
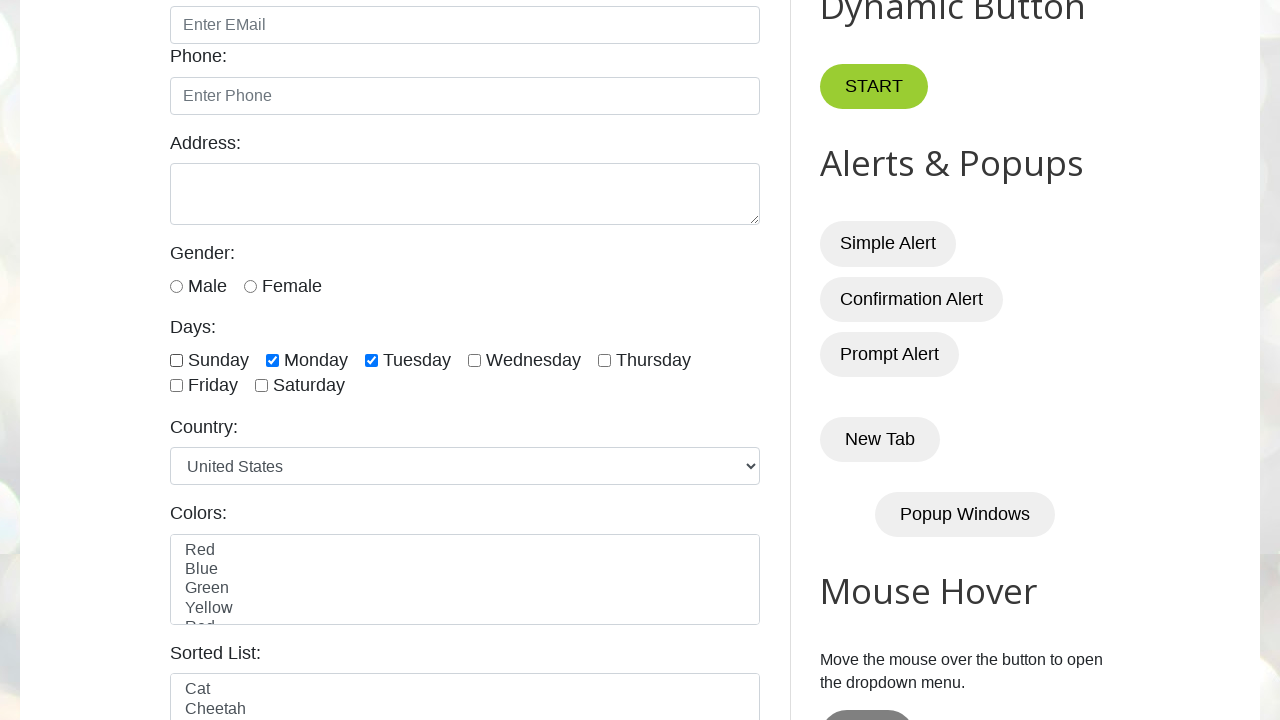

Unchecked checkbox #monday at (272, 360) on #monday
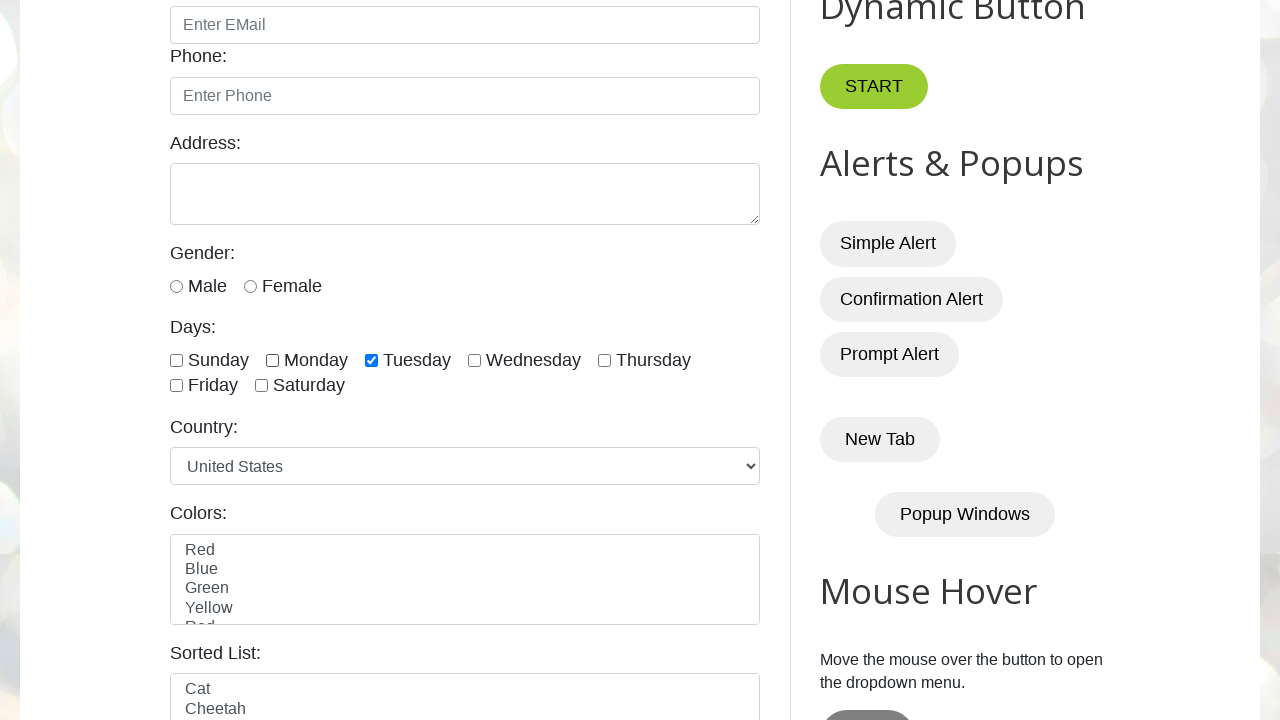

Verified checkbox #tuesday is checked
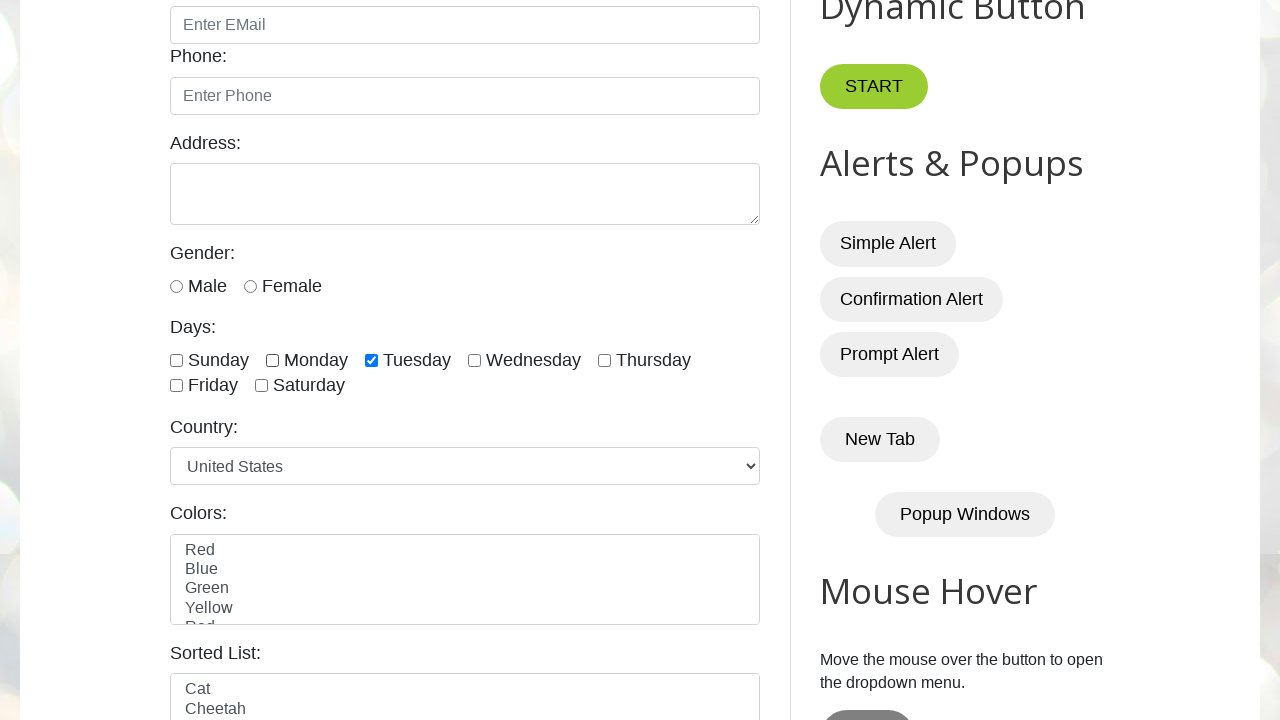

Unchecked checkbox #tuesday at (372, 360) on #tuesday
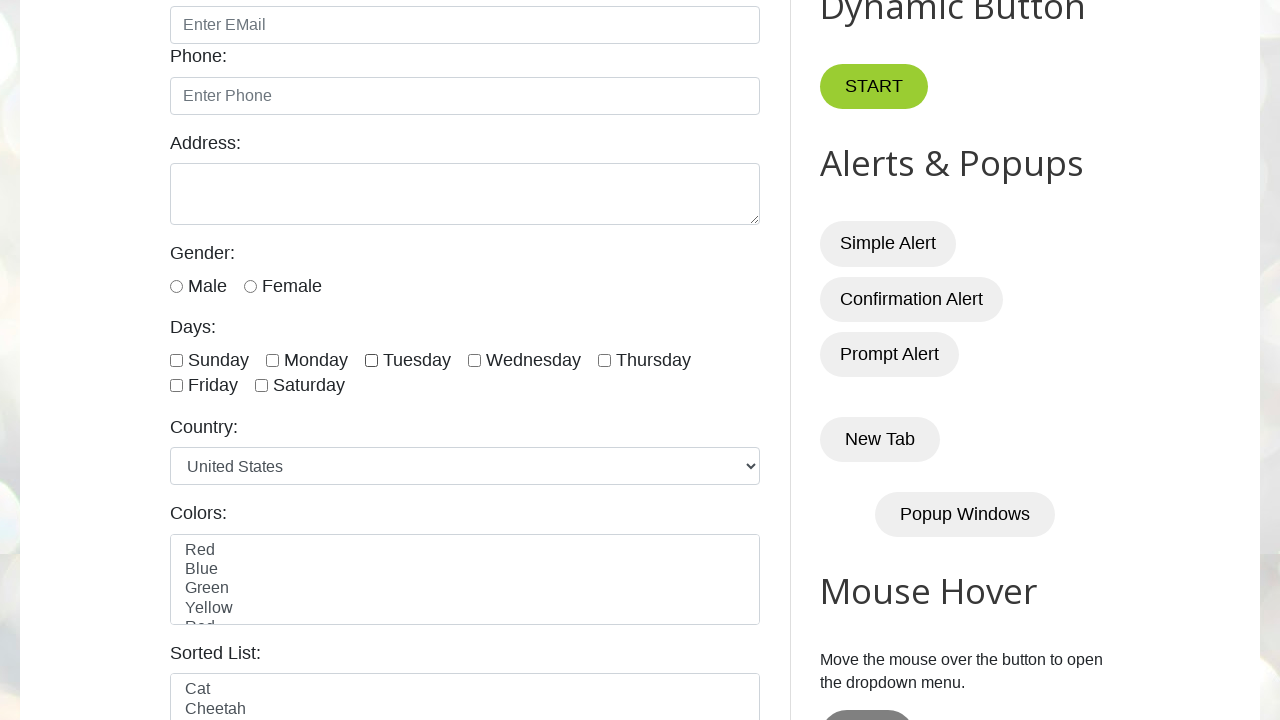

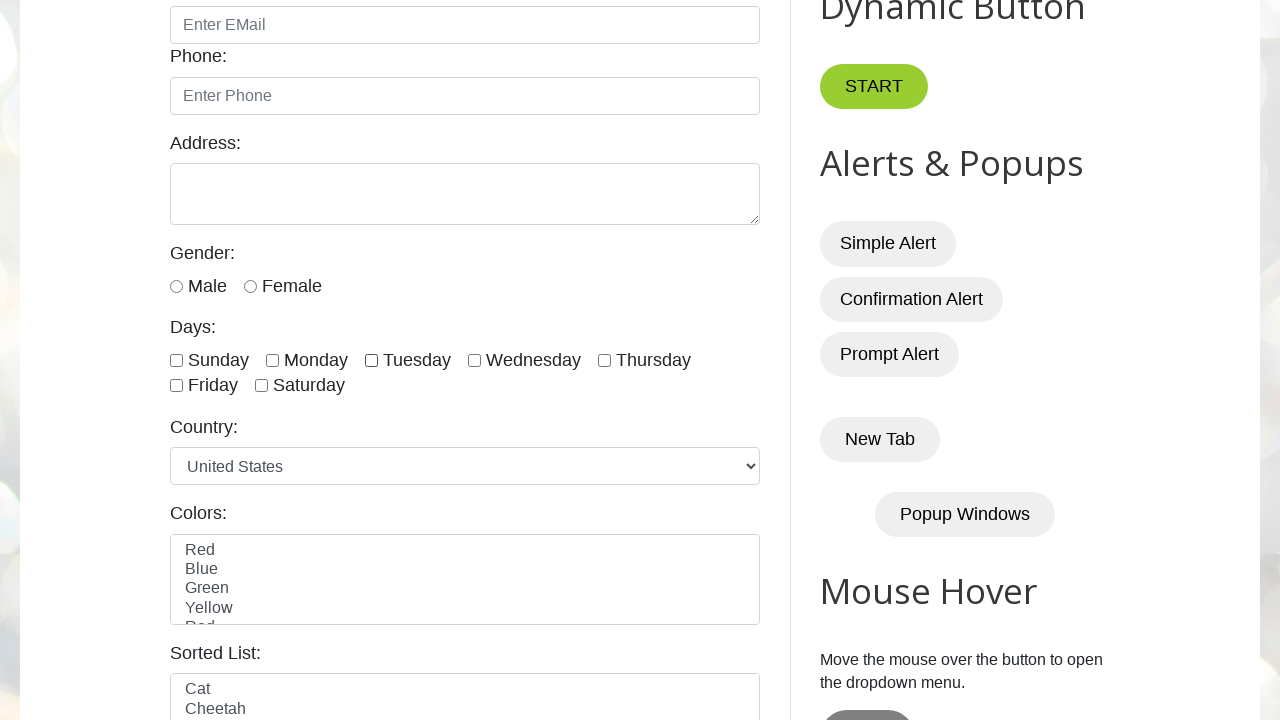